Tests the practice form on demoqa.com by filling out all form fields including first name, last name, email, gender, mobile number, date of birth, subjects, hobbies, and address, then submitting the form.

Starting URL: https://demoqa.com/automation-practice-form

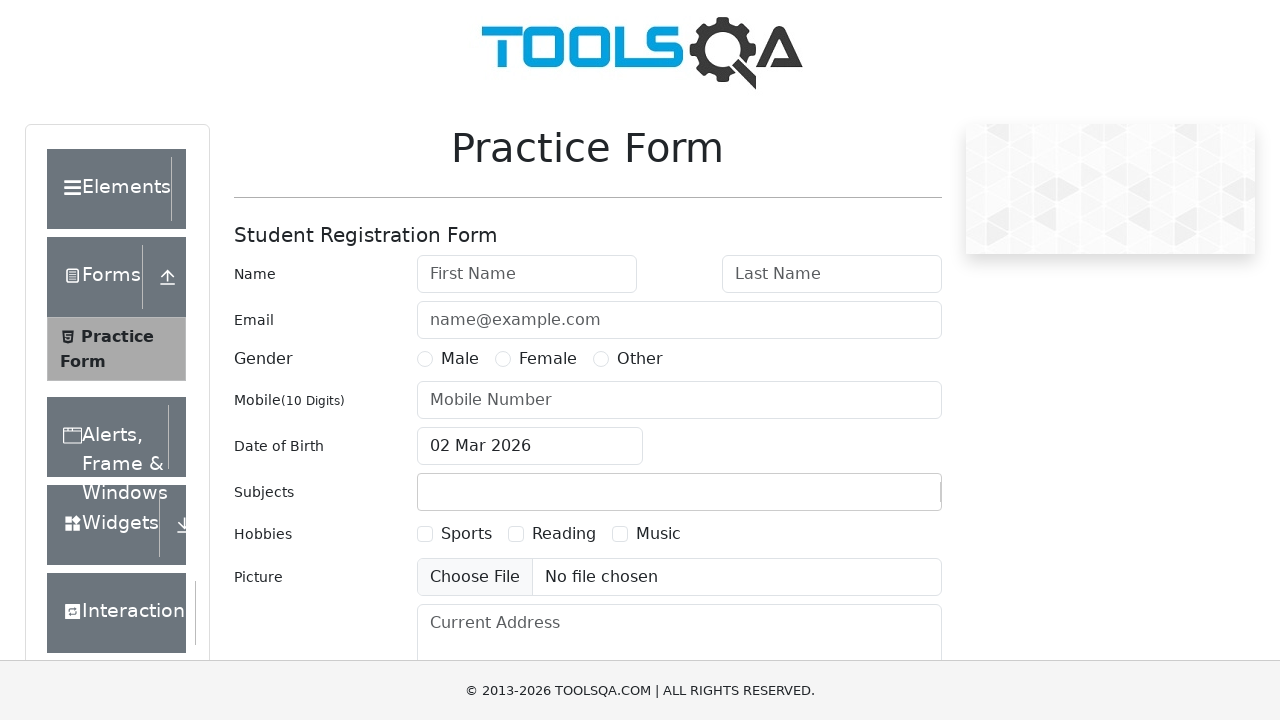

Filled first name field with 'Michael' on #firstName
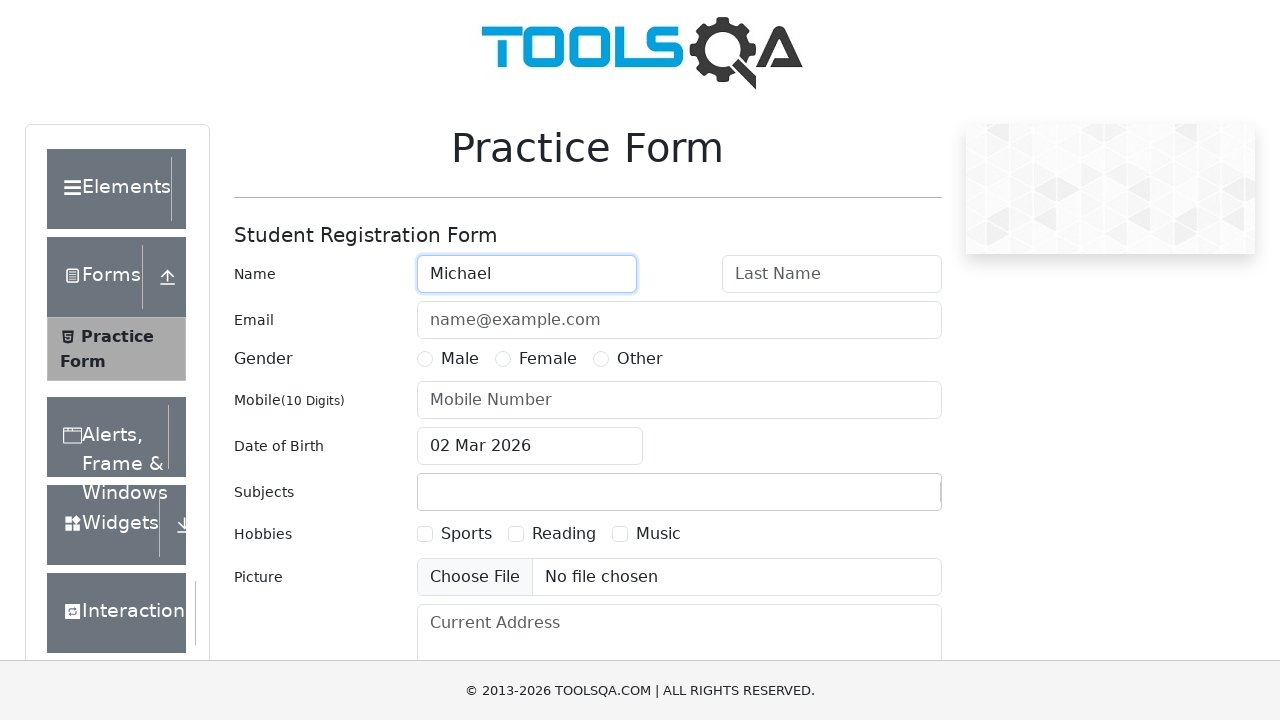

Filled last name field with 'Johnson' on #lastName
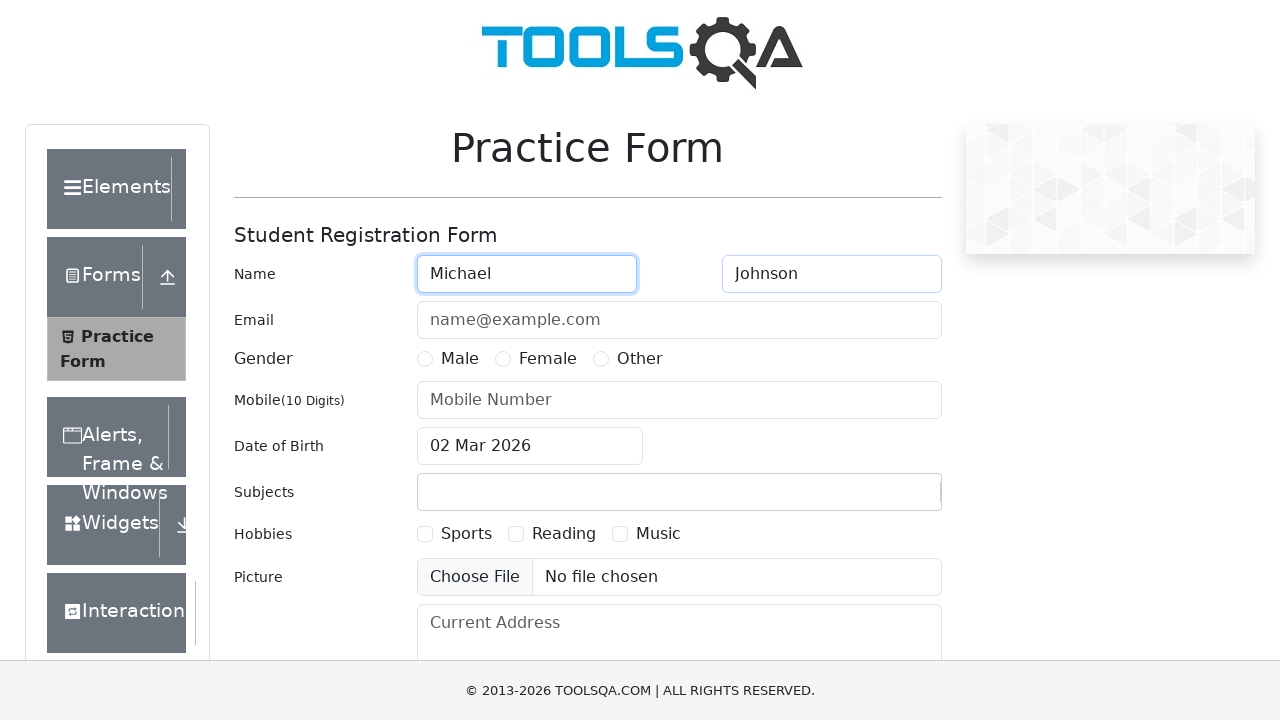

Filled email field with 'michael.johnson@example.com' on #userEmail
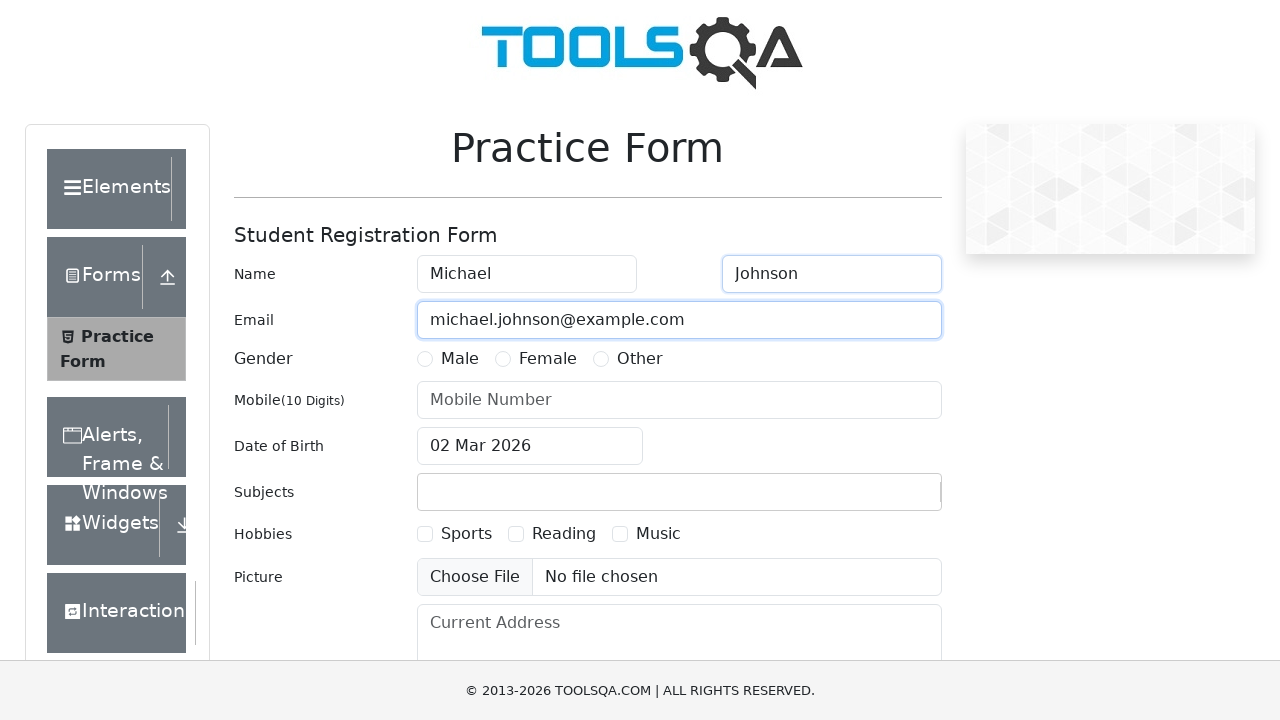

Selected Male gender option at (460, 359) on label[for='gender-radio-1']
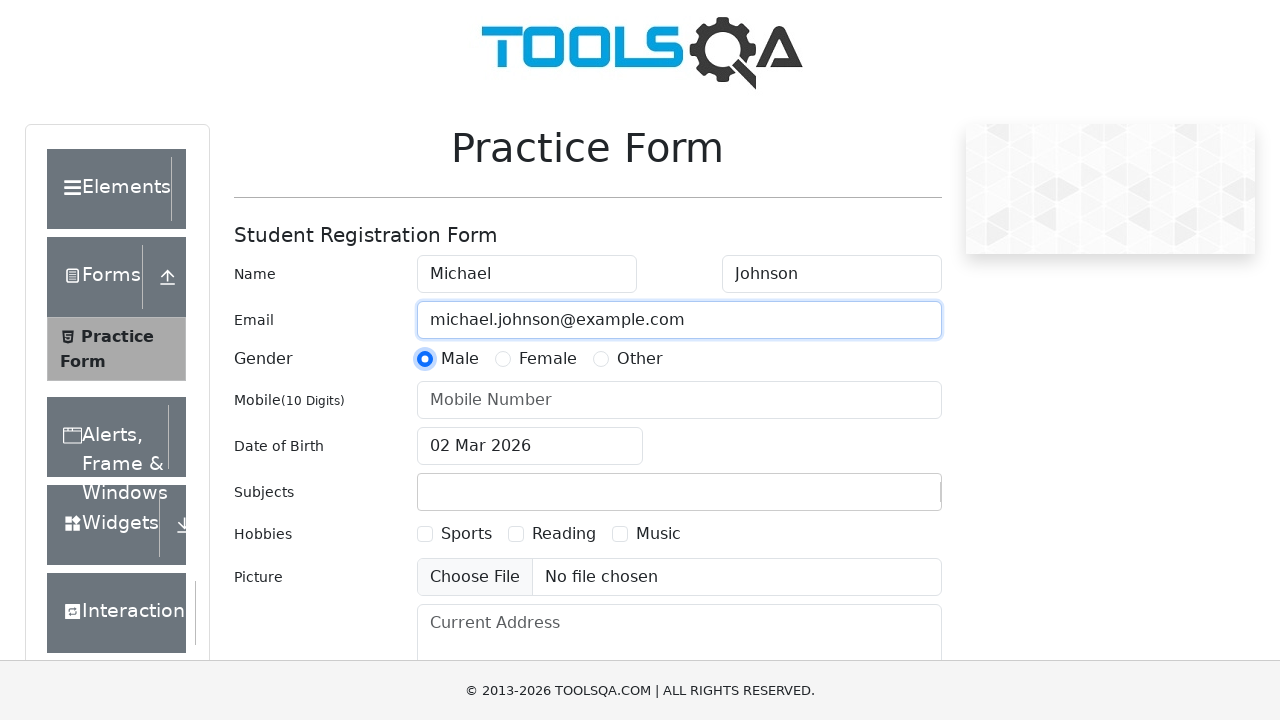

Filled mobile number field with '9876543210' on #userNumber
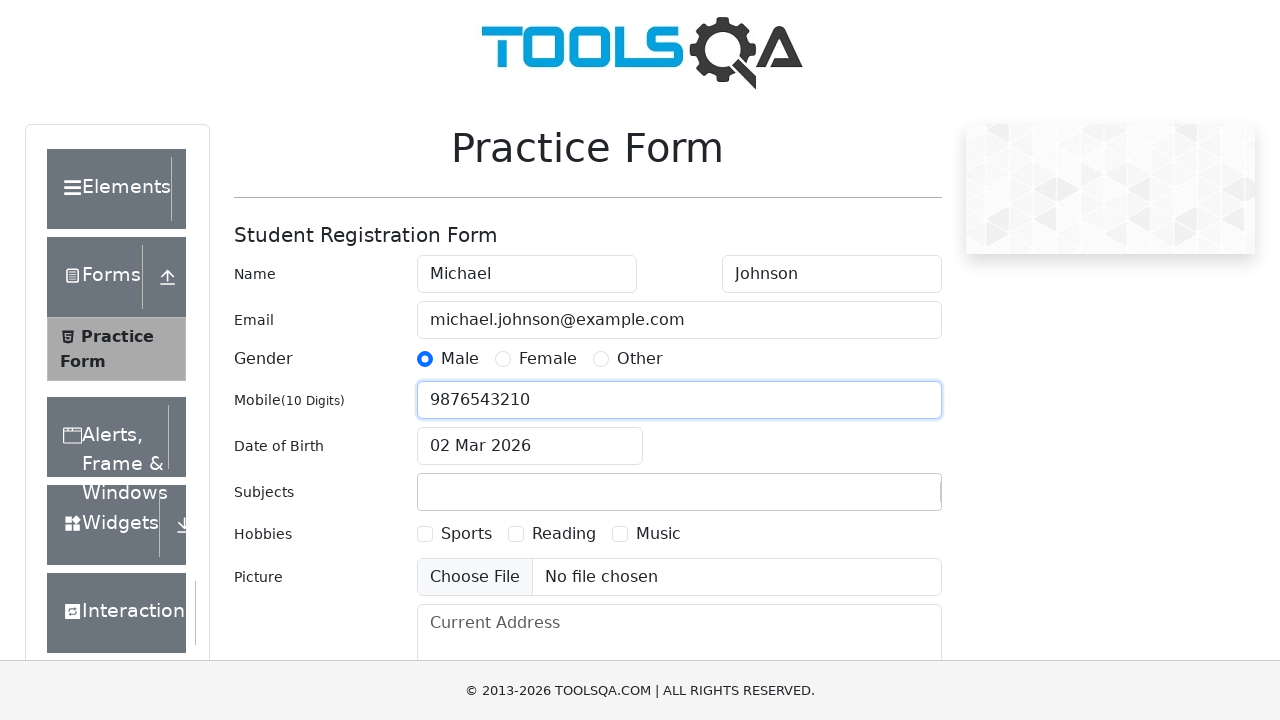

Clicked date of birth input field at (530, 446) on #dateOfBirthInput
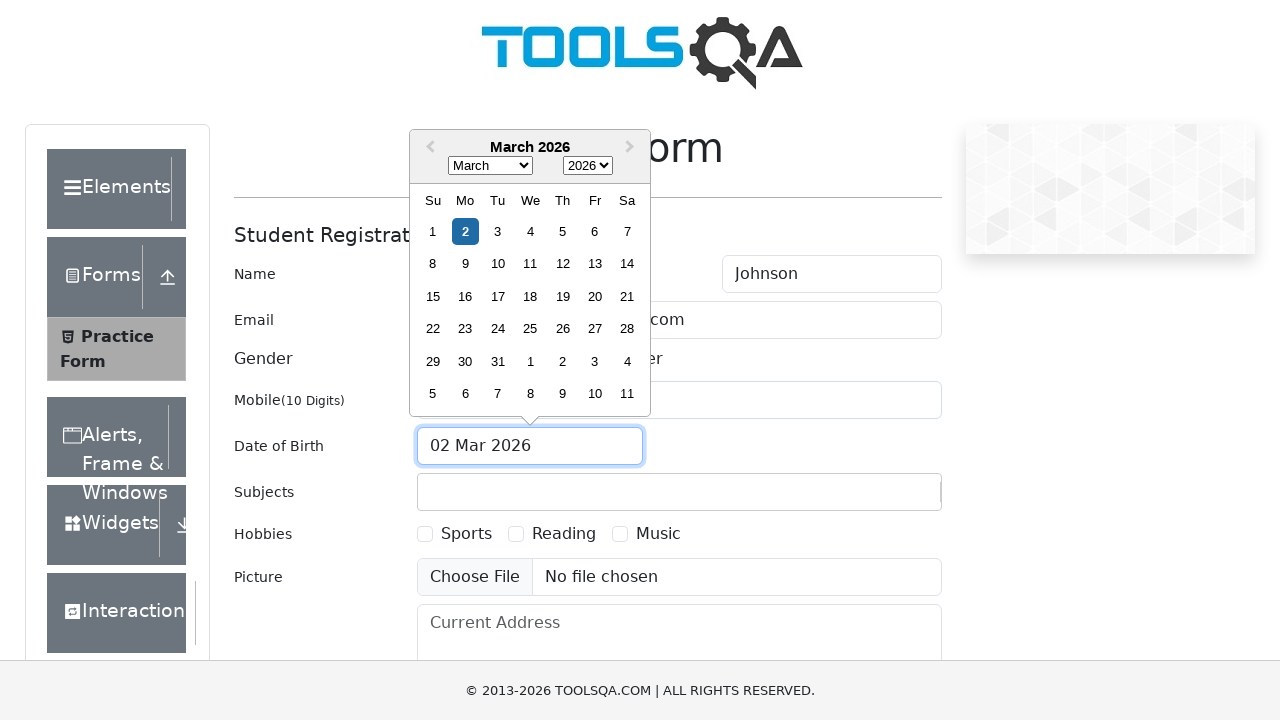

Selected June (month 5) in date picker on .react-datepicker__month-select
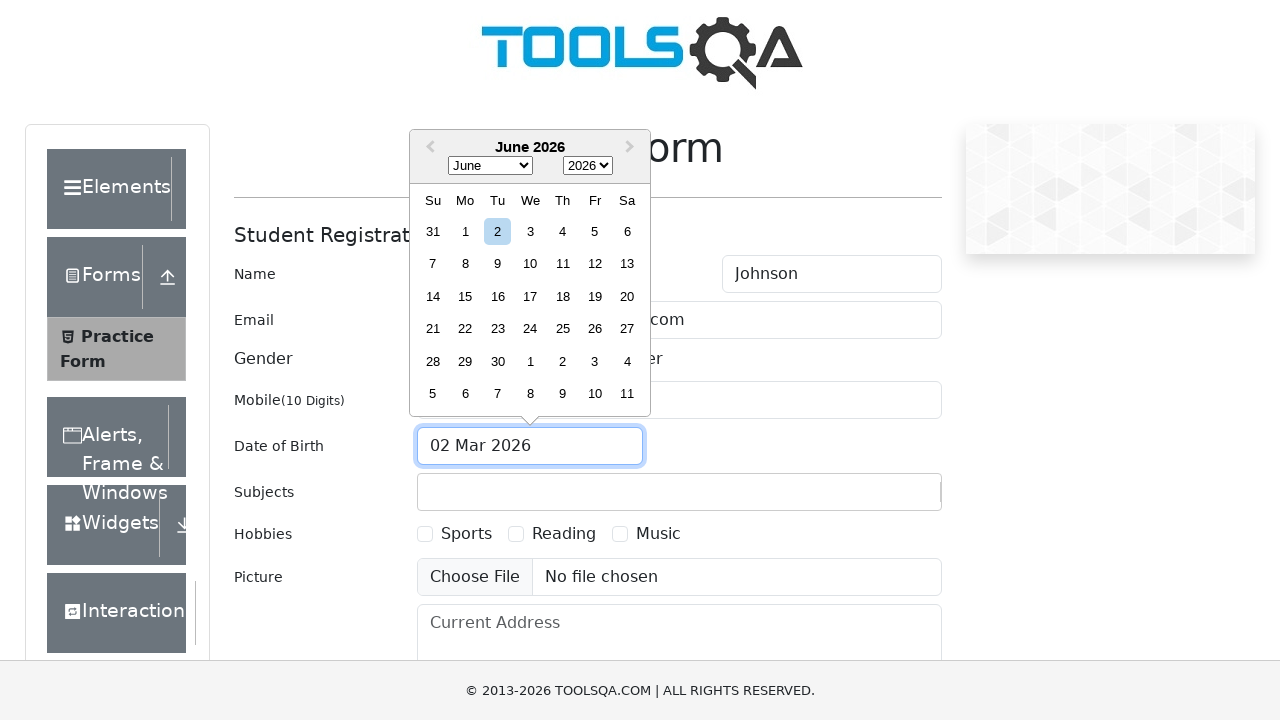

Selected 1995 in date picker on .react-datepicker__year-select
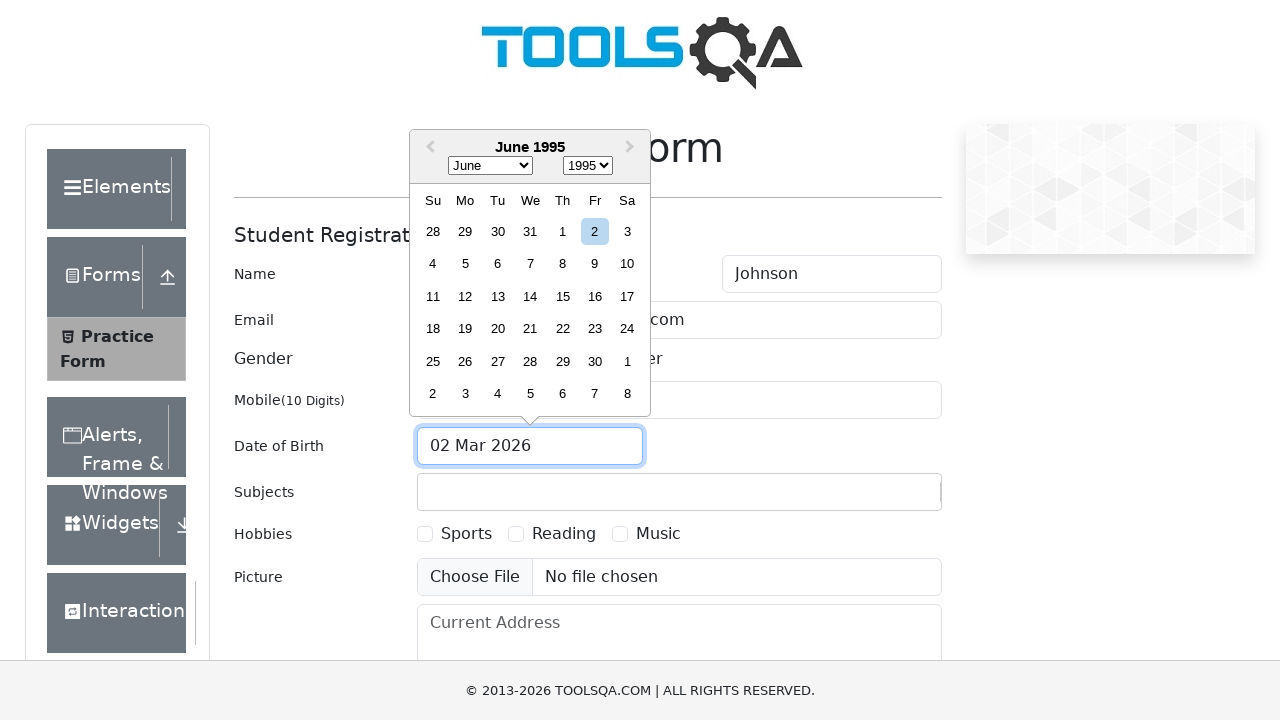

Selected 15th day in date picker at (562, 296) on .react-datepicker__day--015:not(.react-datepicker__day--outside-month)
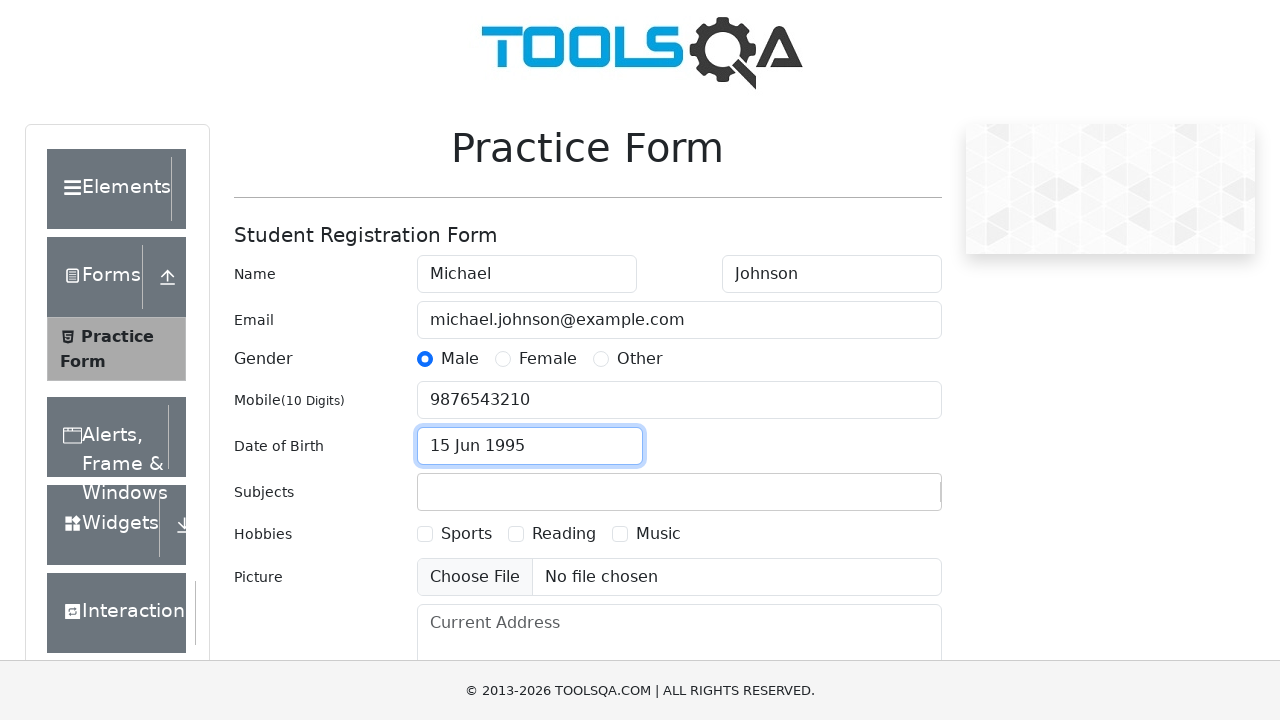

Filled subjects input field with 'Maths' on #subjectsInput
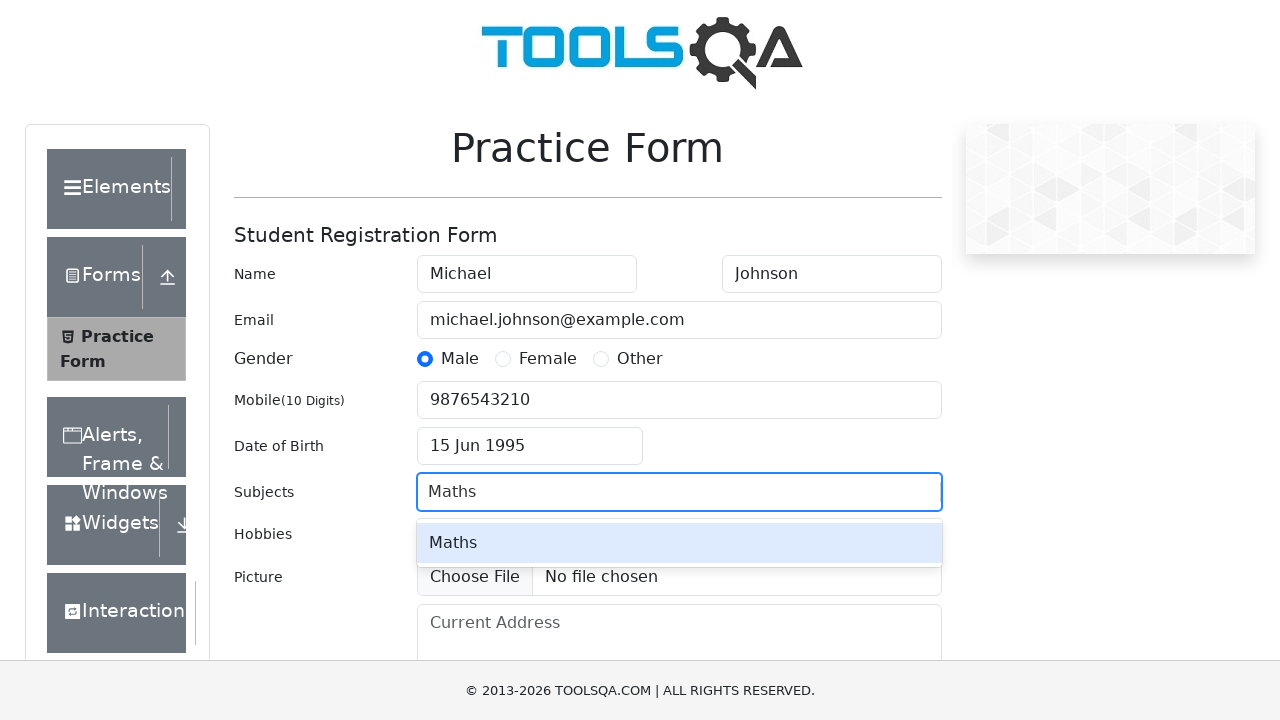

Pressed Enter to confirm subject selection
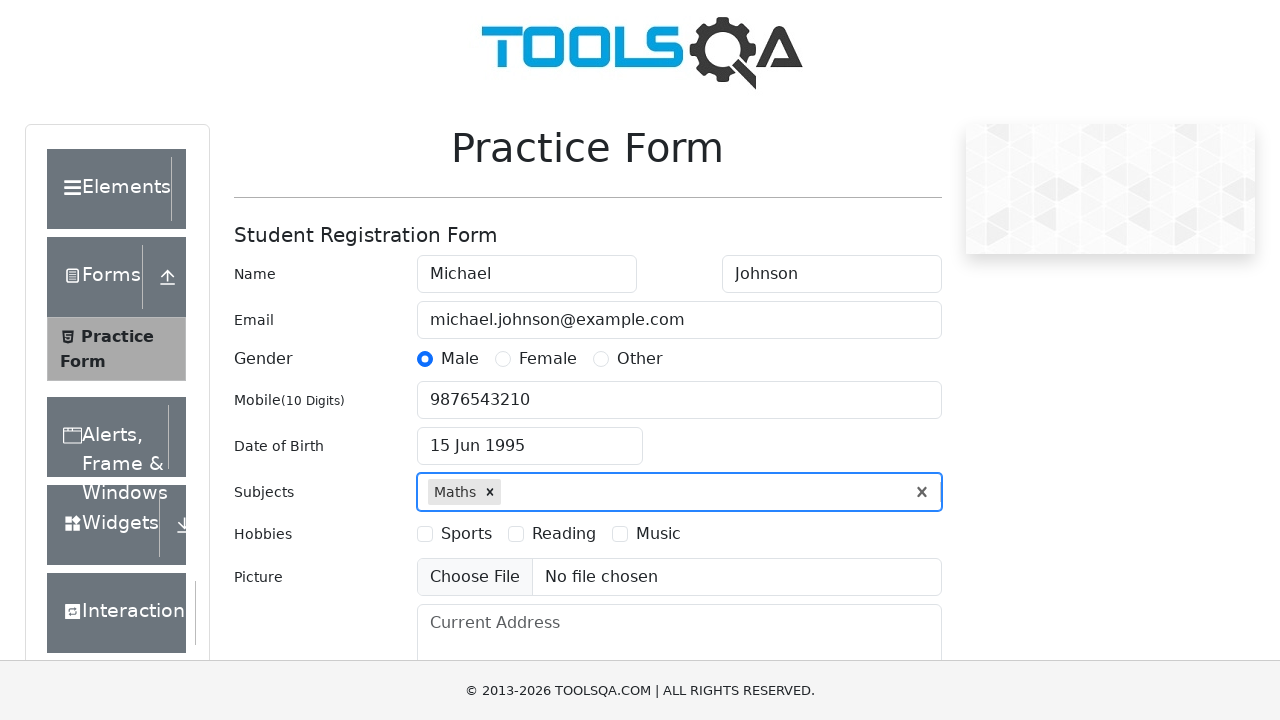

Selected Sports hobby checkbox at (466, 534) on label[for='hobbies-checkbox-1']
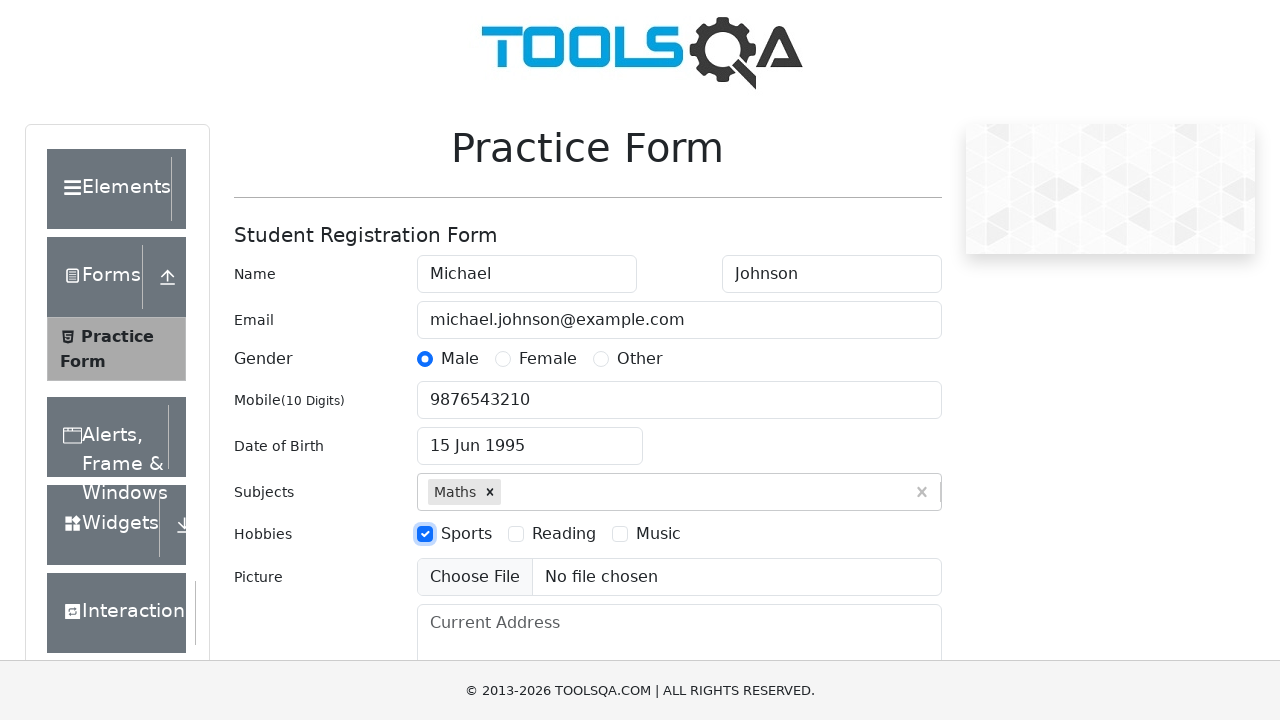

Filled current address field with '456 Oak Avenue, Springfield, IL 62701' on #currentAddress
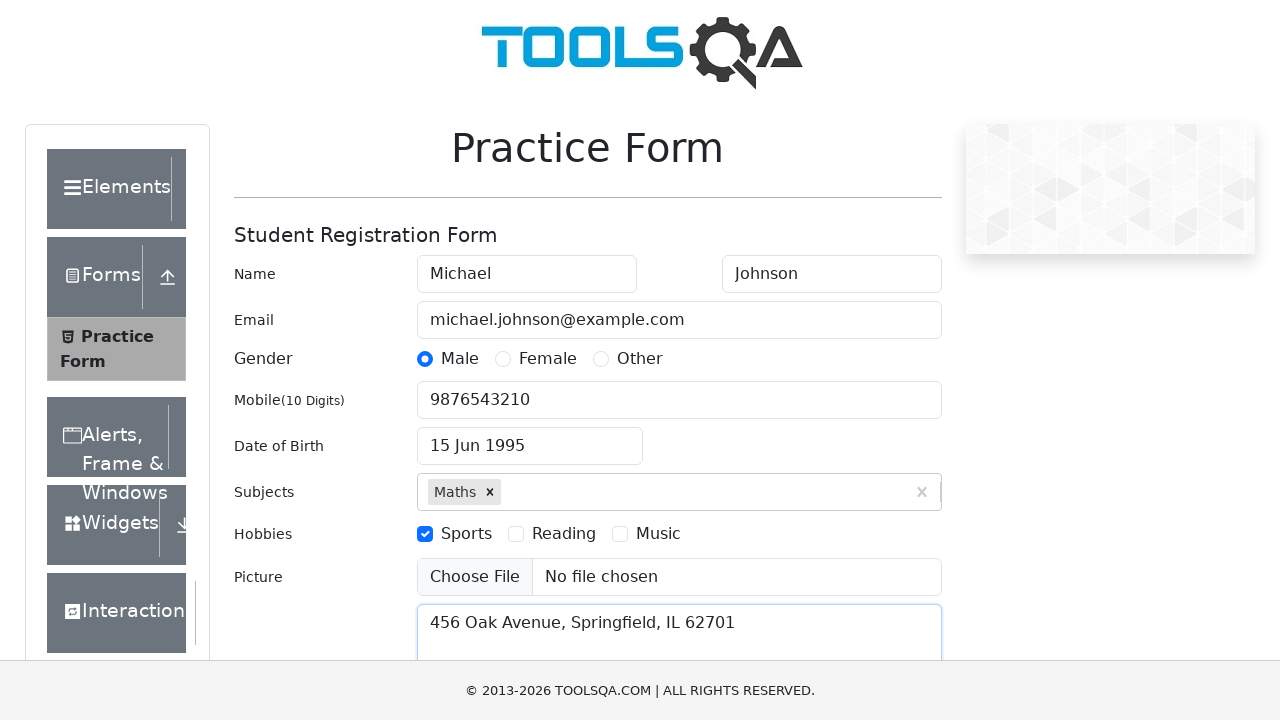

Clicked submit button to submit the form at (885, 499) on #submit
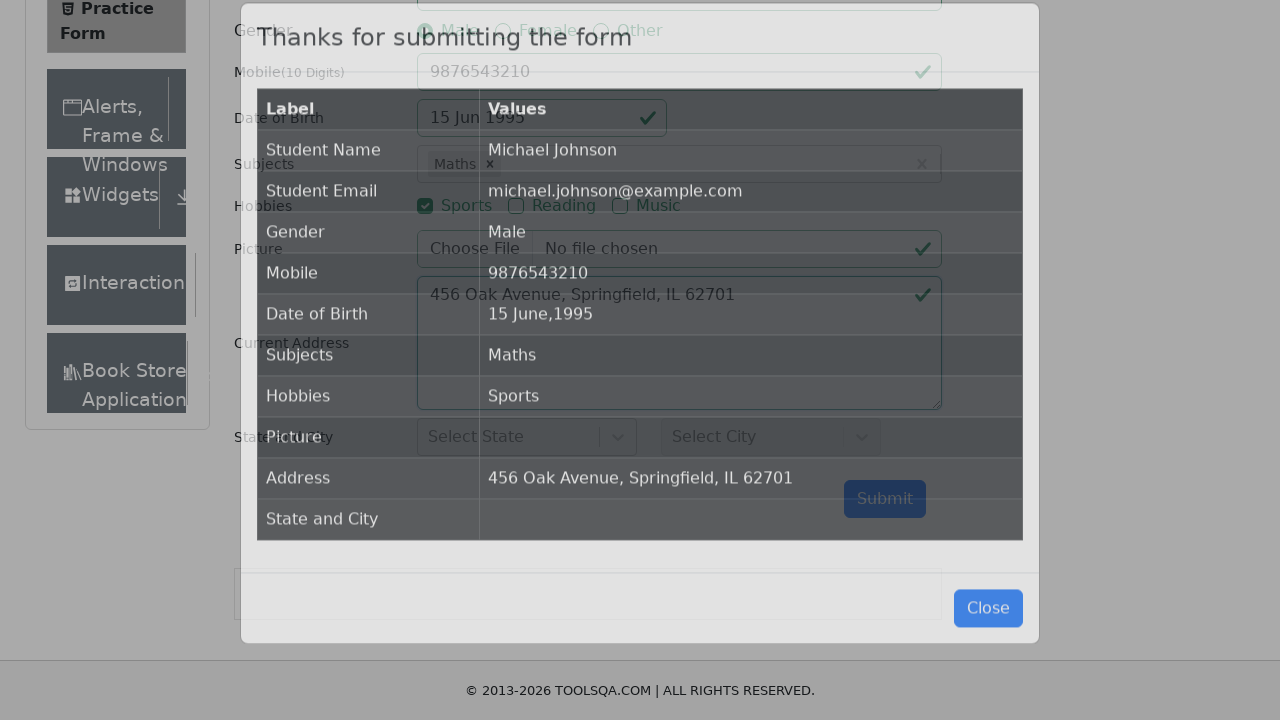

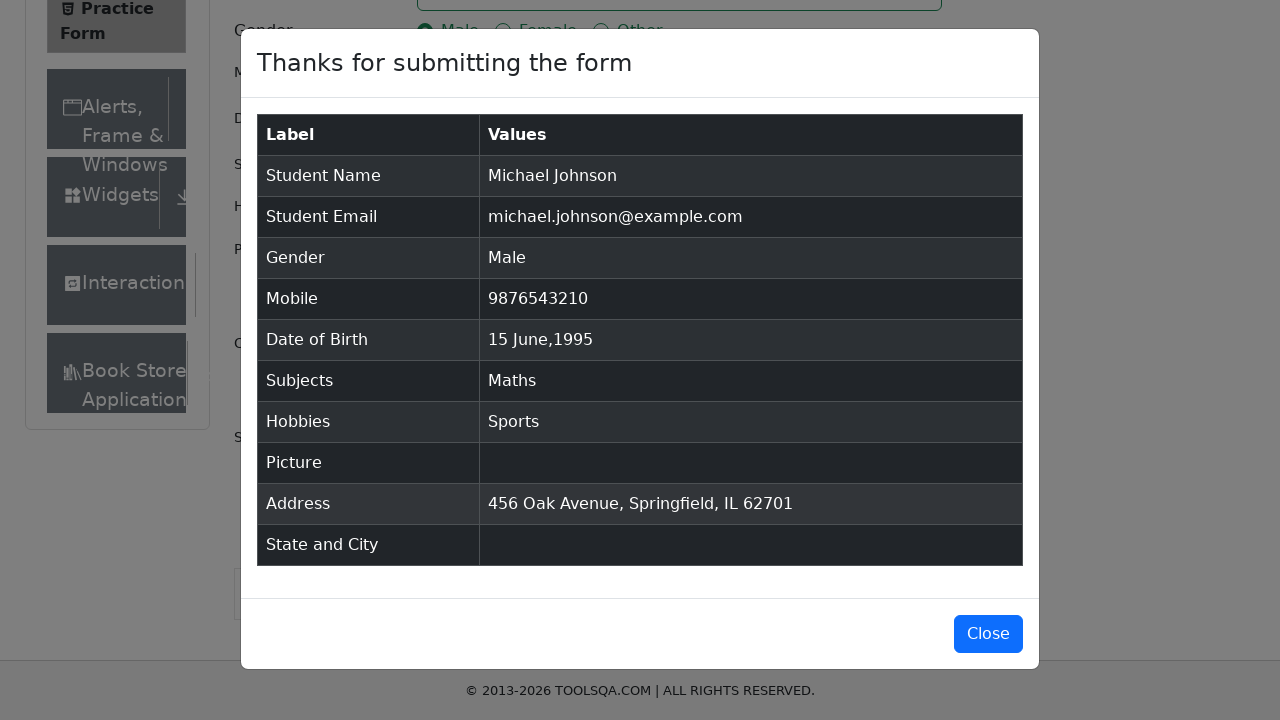